Tests the search functionality on the Hong Kong Observatory website by entering a location name (Kwun Tong in Chinese) and submitting the search form.

Starting URL: https://www.hko.gov.hk/en/index.html

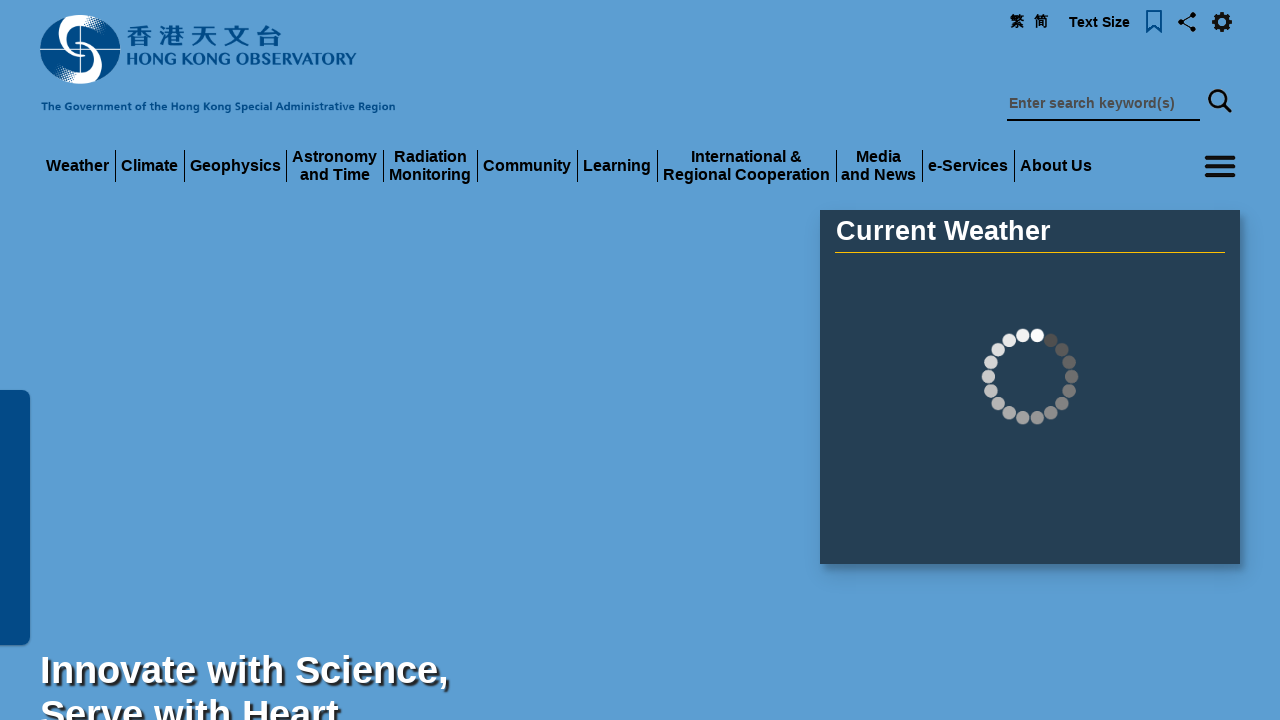

Filled search bar with 'Kwun Tong' in Chinese (觀塘) on #searchbar
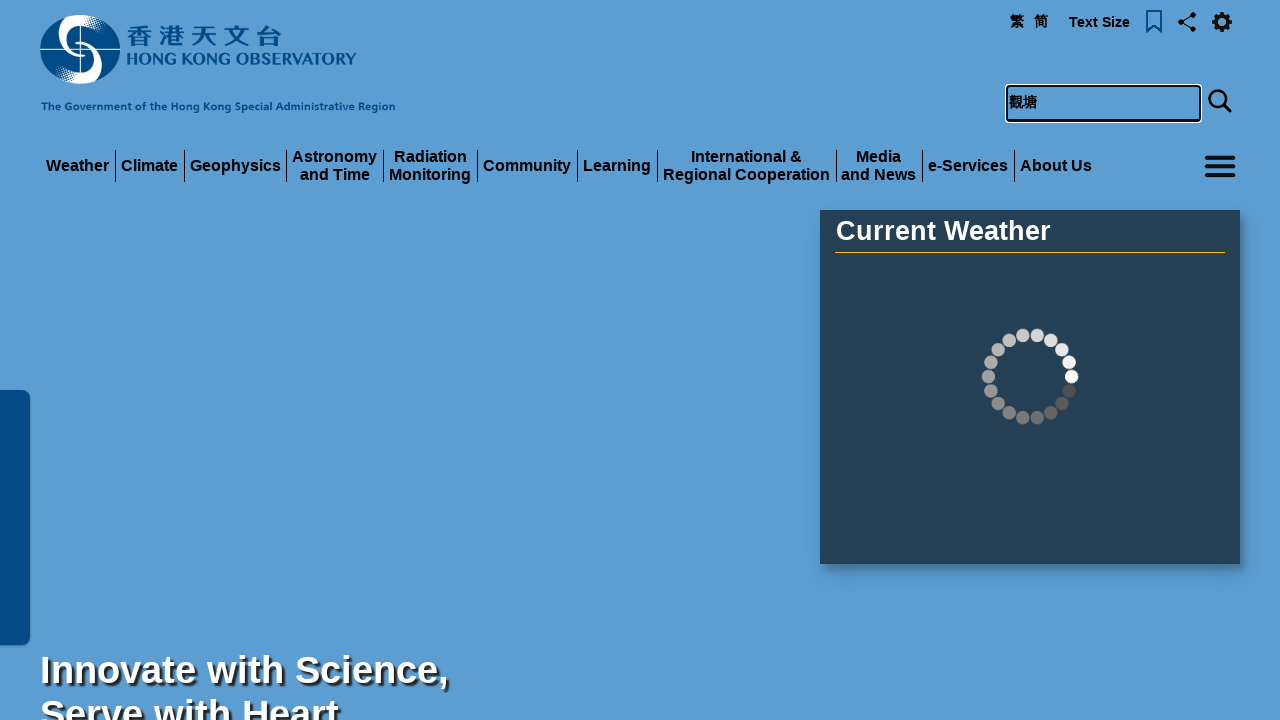

Pressed Enter to submit the search form on #searchbar
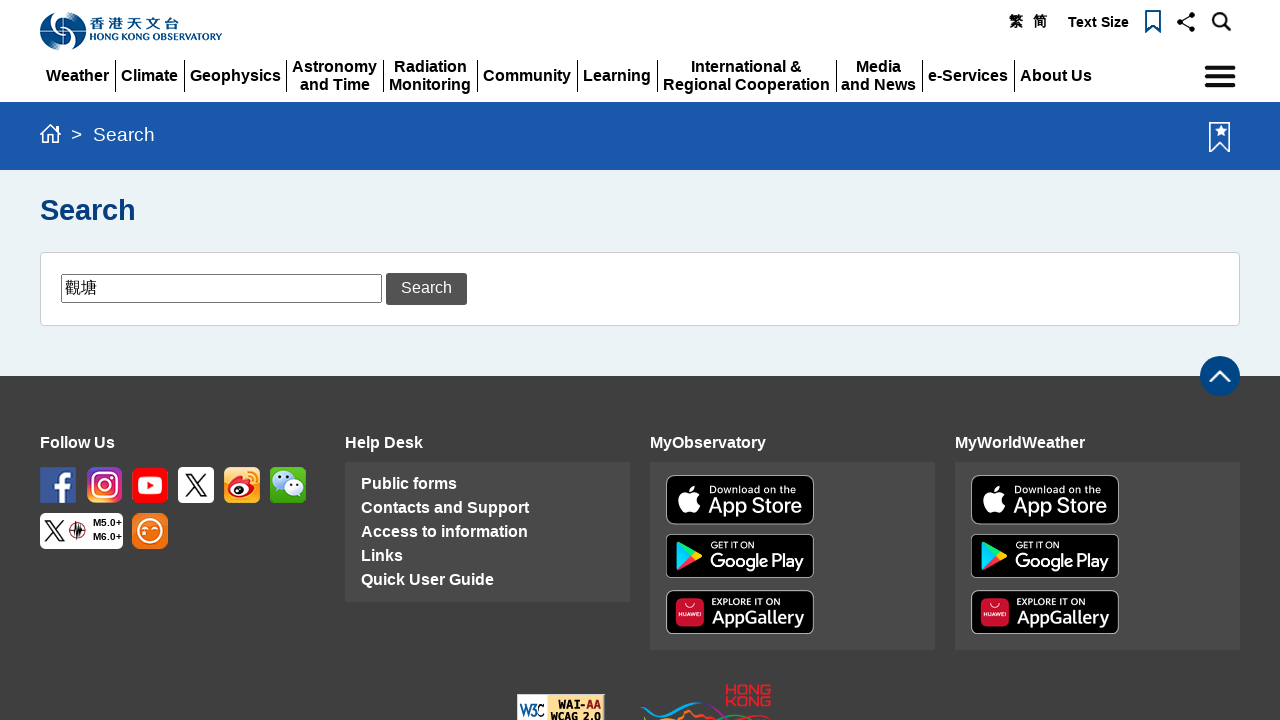

Search results loaded and network idle
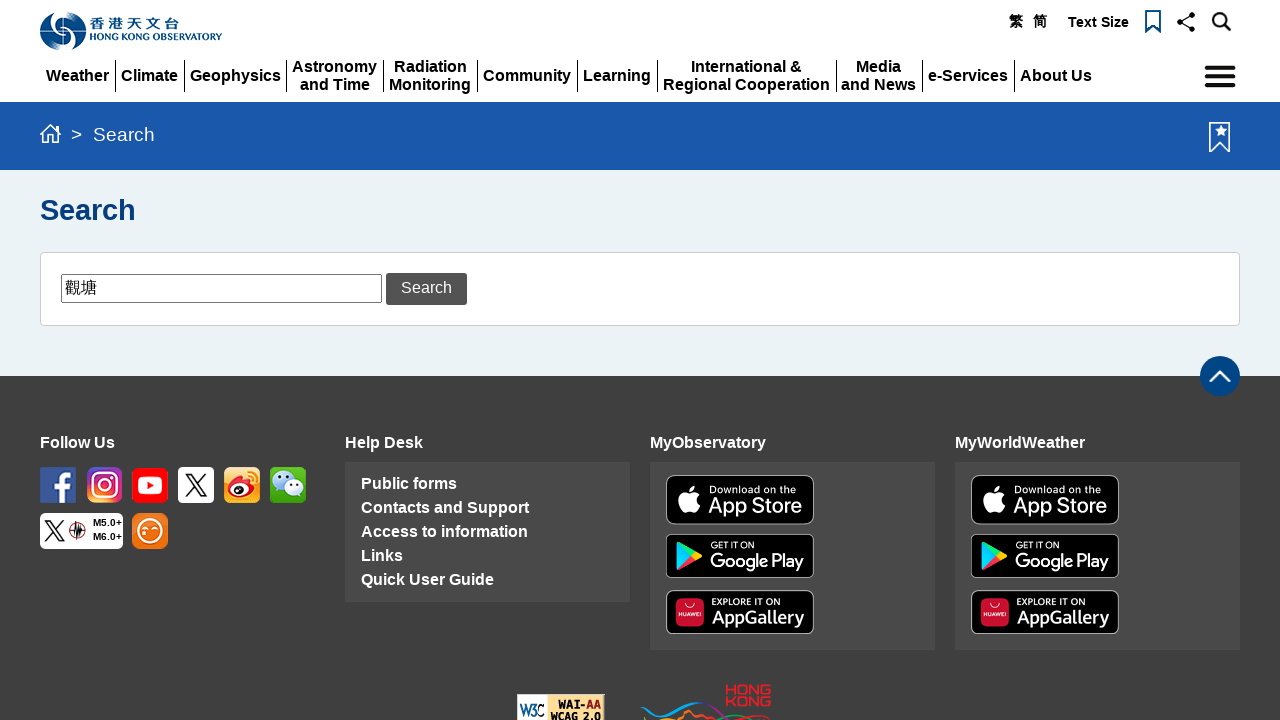

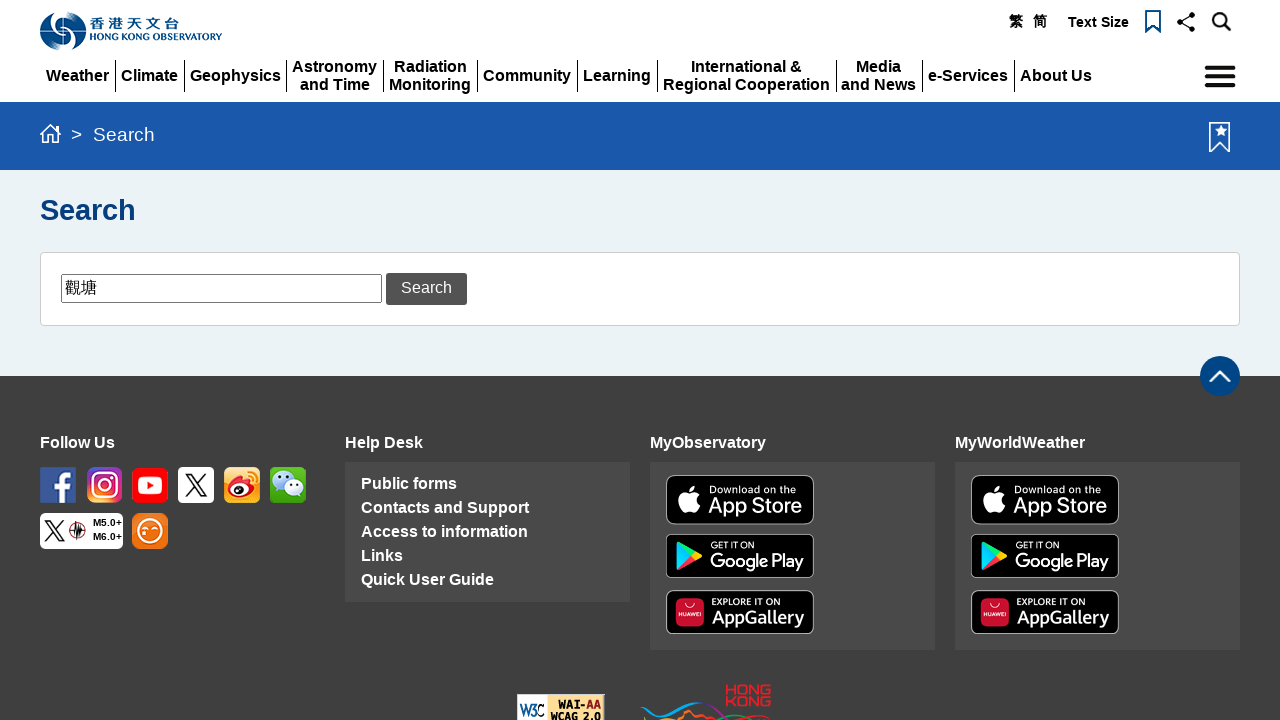